Opens Flipkart homepage and verifies it loads successfully by waiting for the page to be ready

Starting URL: https://www.flipkart.com/

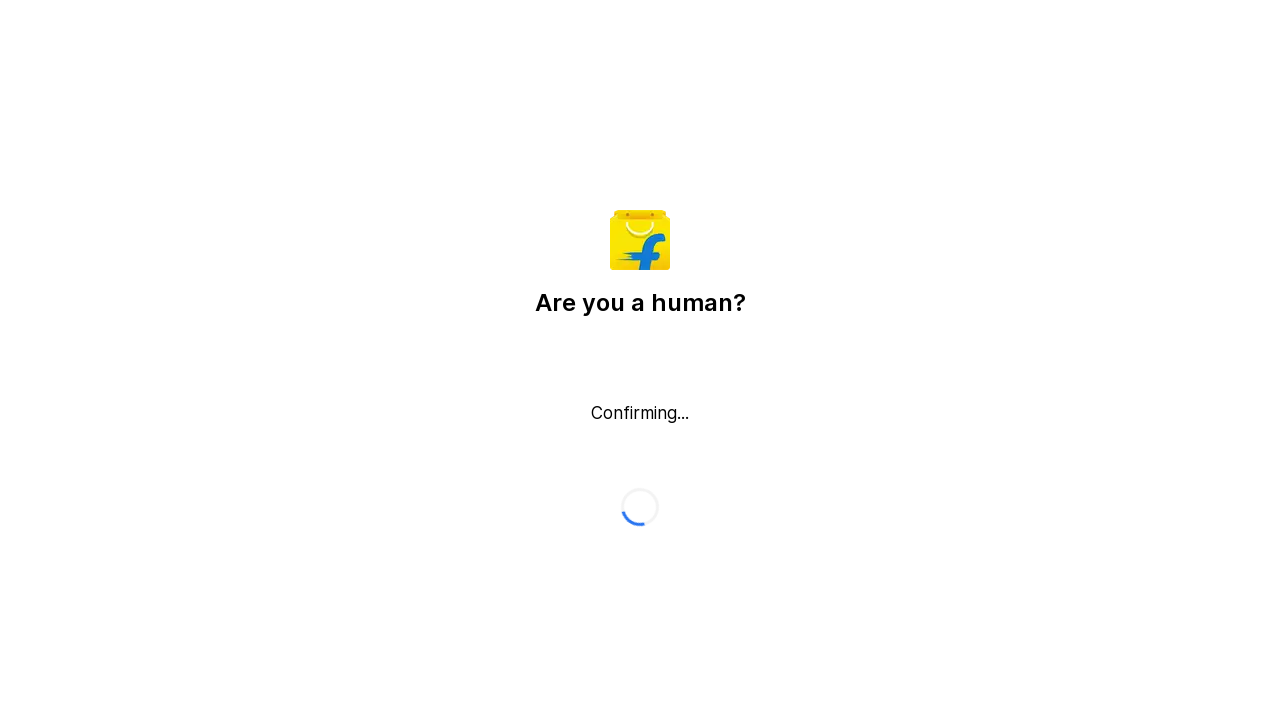

Navigated to Flipkart homepage
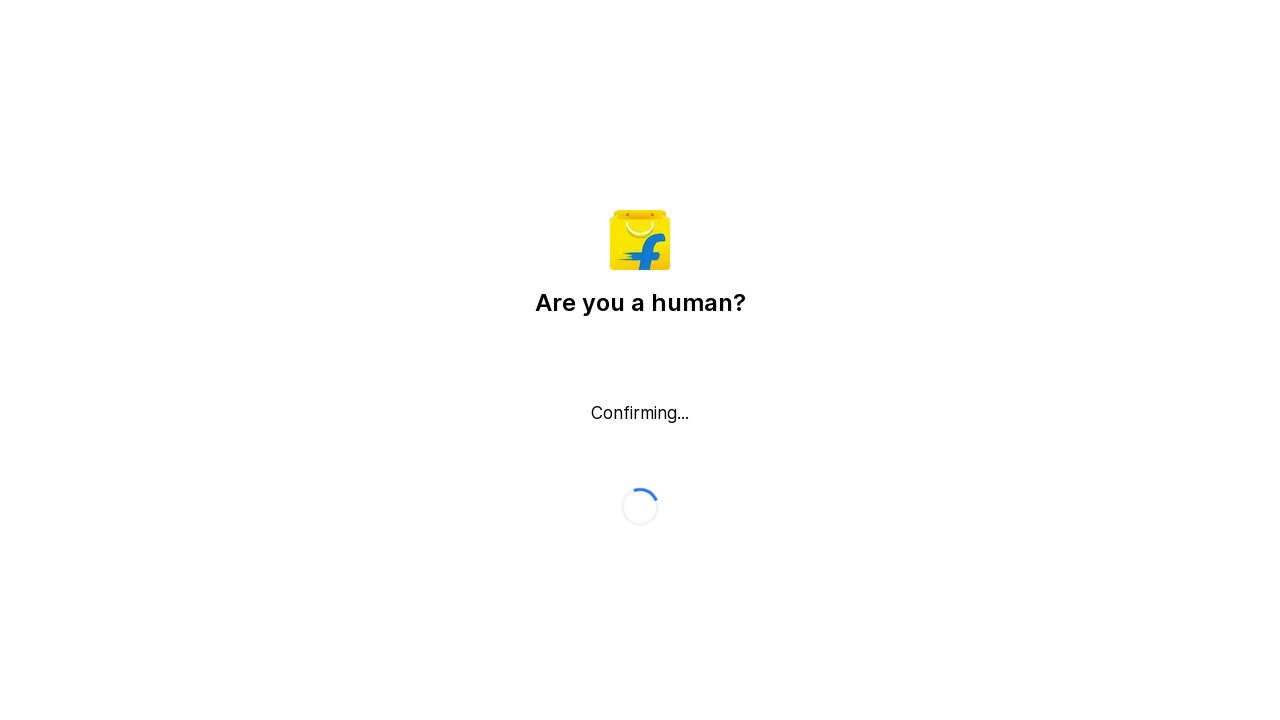

Waited for page to reach networkidle state
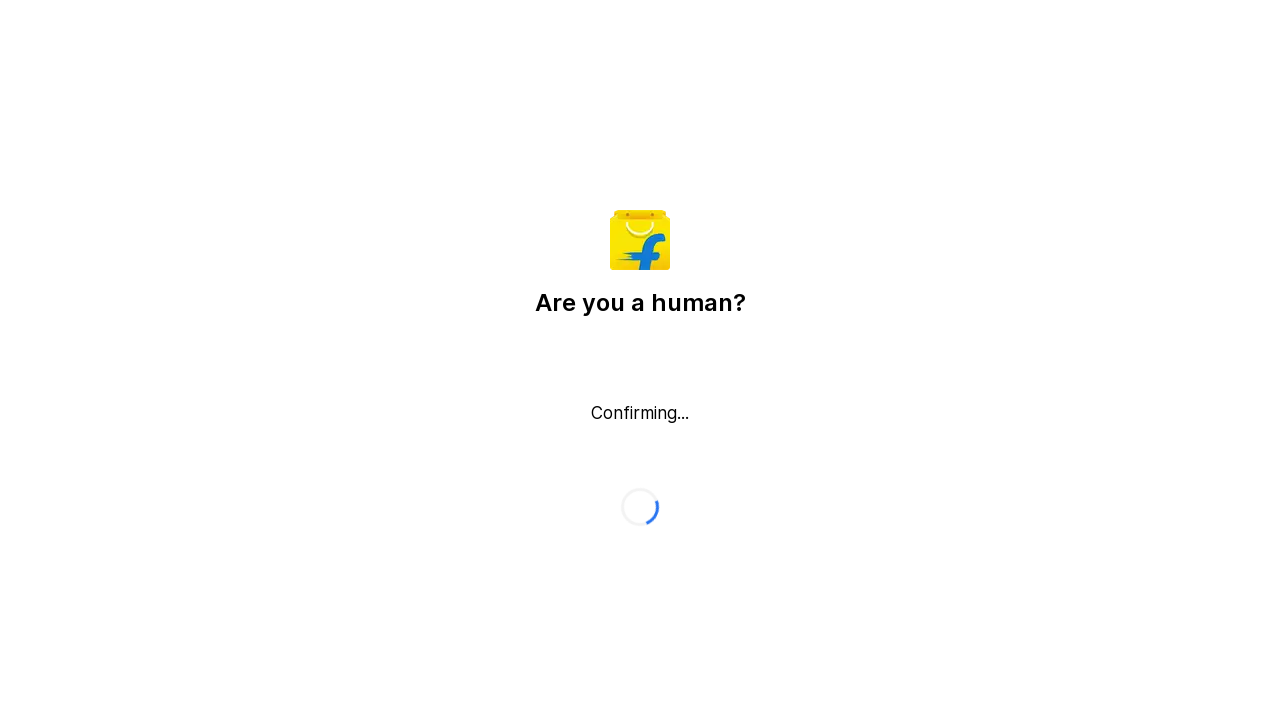

Verified body element is present on the page
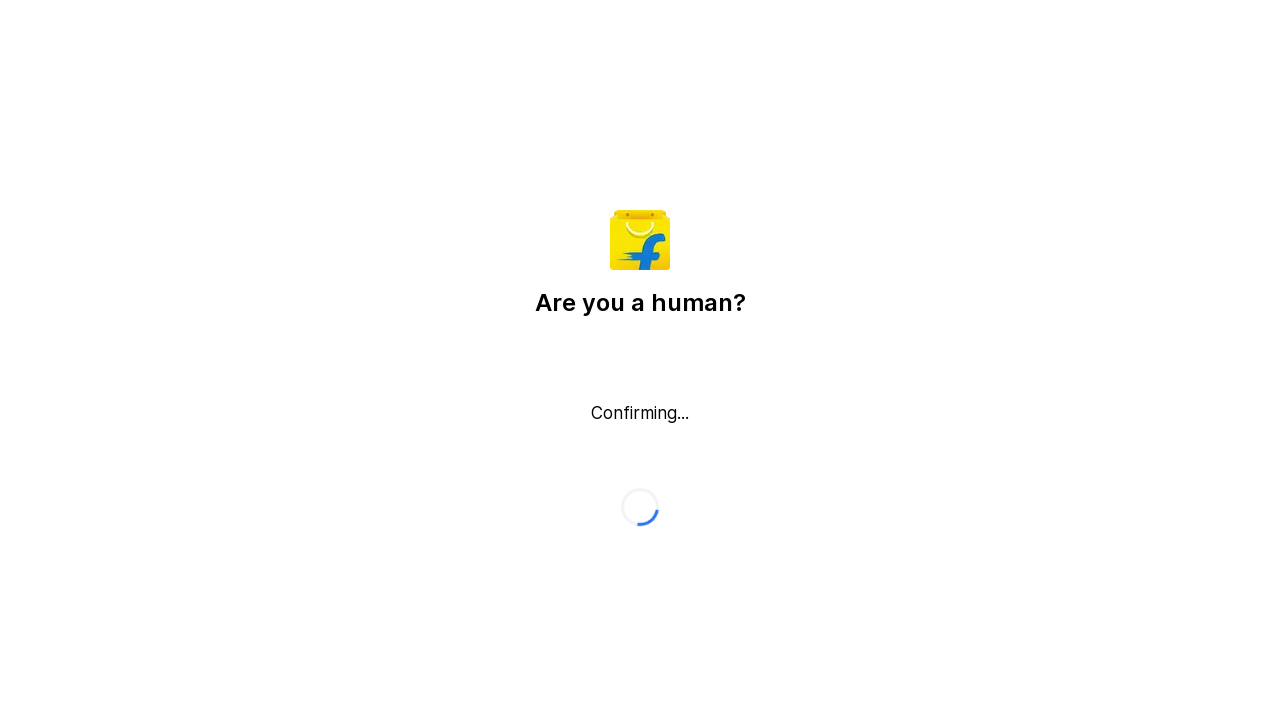

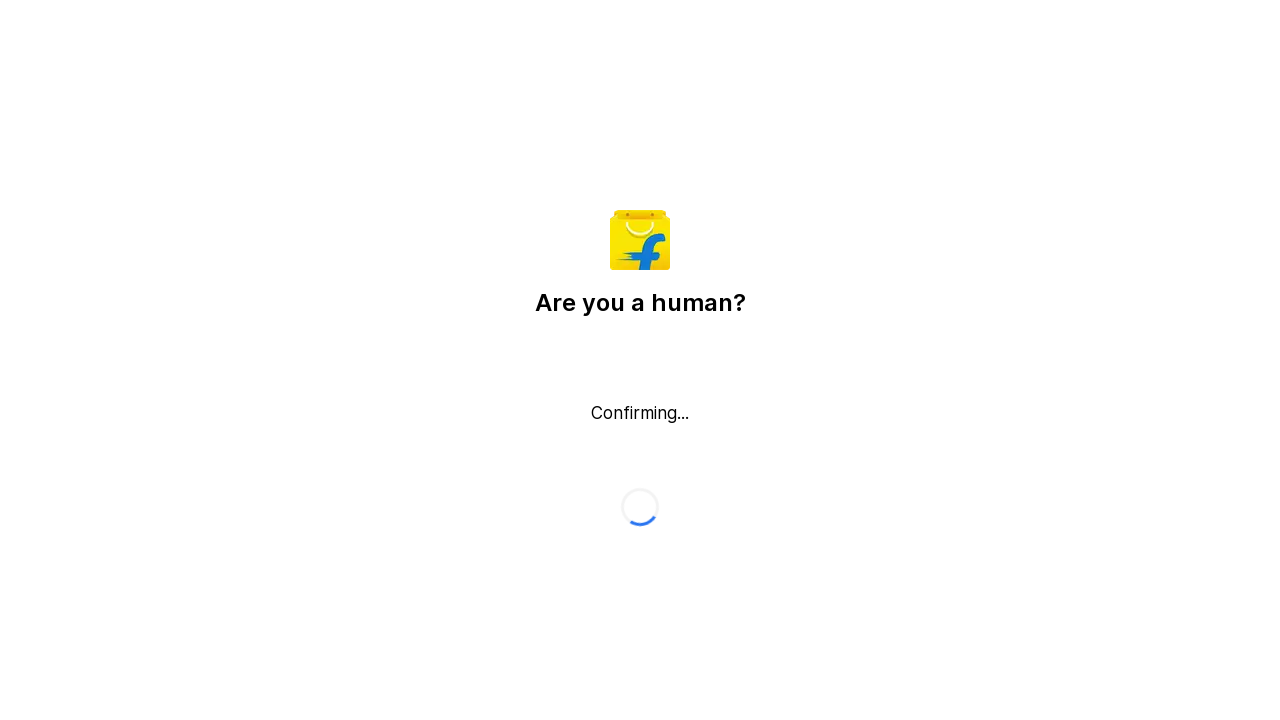